Tests A/B test opt-out functionality by first verifying the page shows an A/B test variation, then adding an opt-out cookie, refreshing the page, and confirming the A/B test is disabled.

Starting URL: http://the-internet.herokuapp.com/abtest

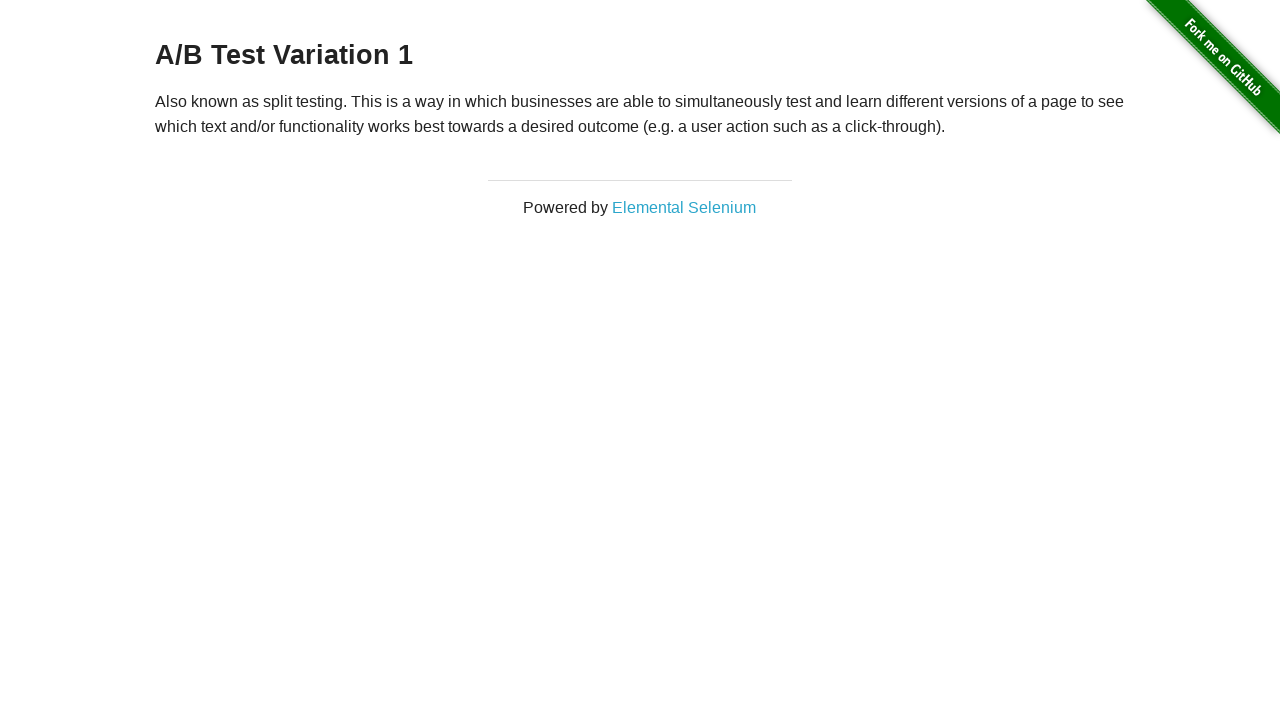

Located h3 heading element
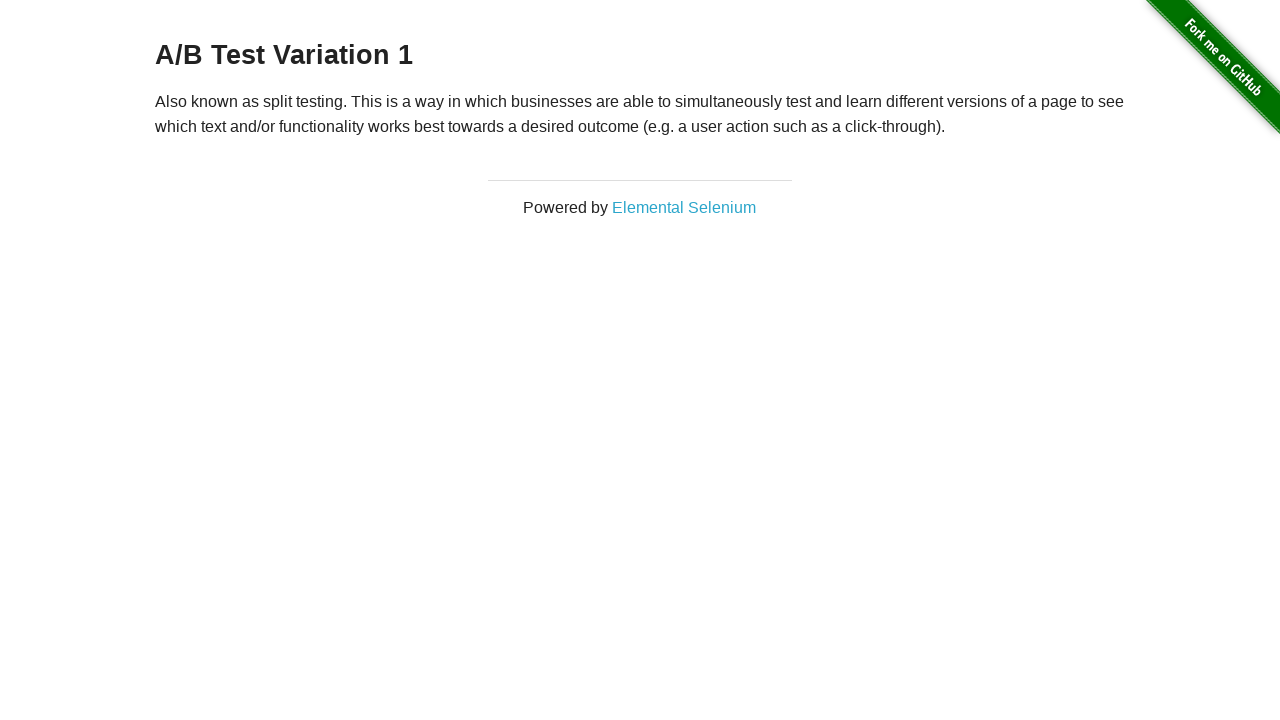

Retrieved heading text: A/B Test Variation 1
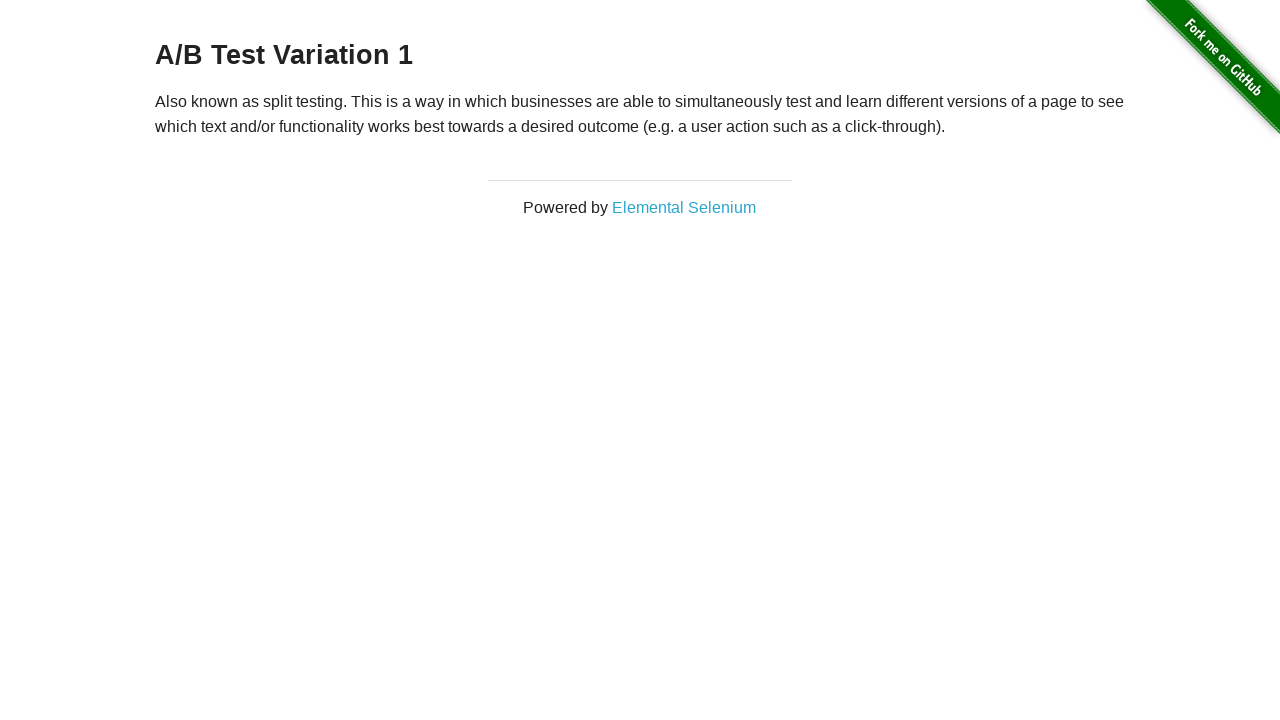

Verified page shows A/B test variation (Variation 1 or Control)
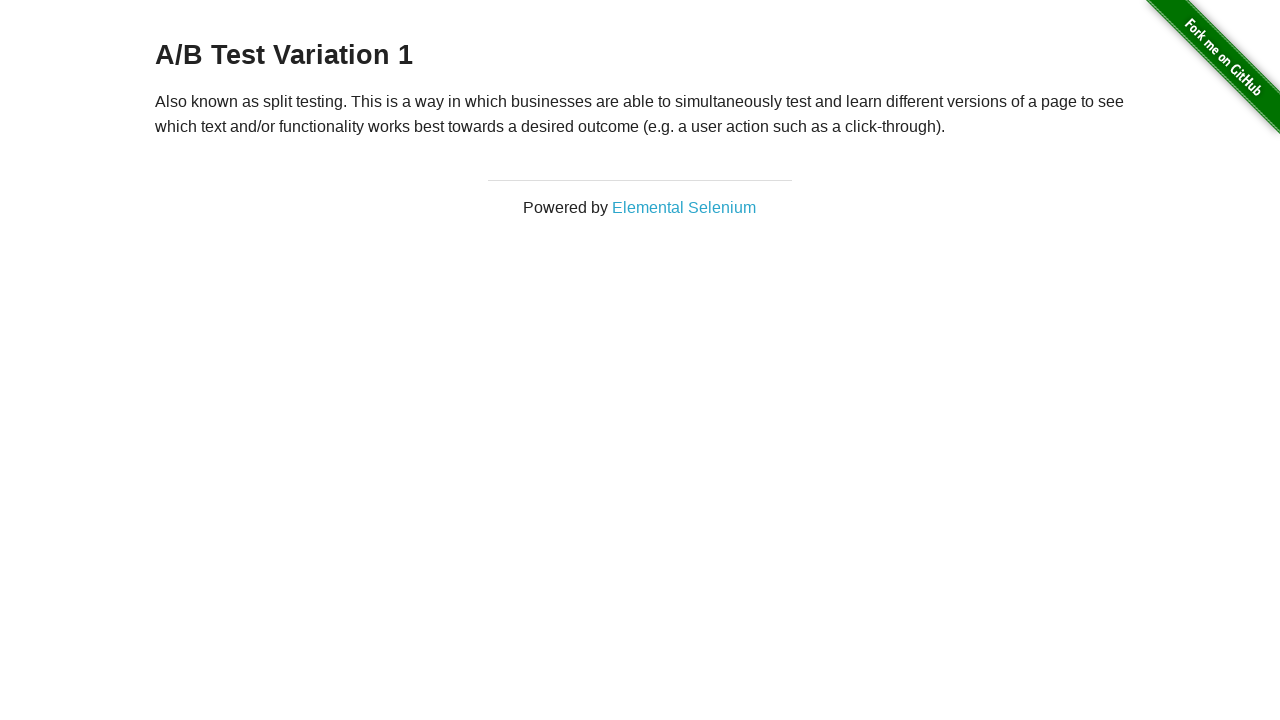

Added optimizelyOptOut cookie to opt out of A/B testing
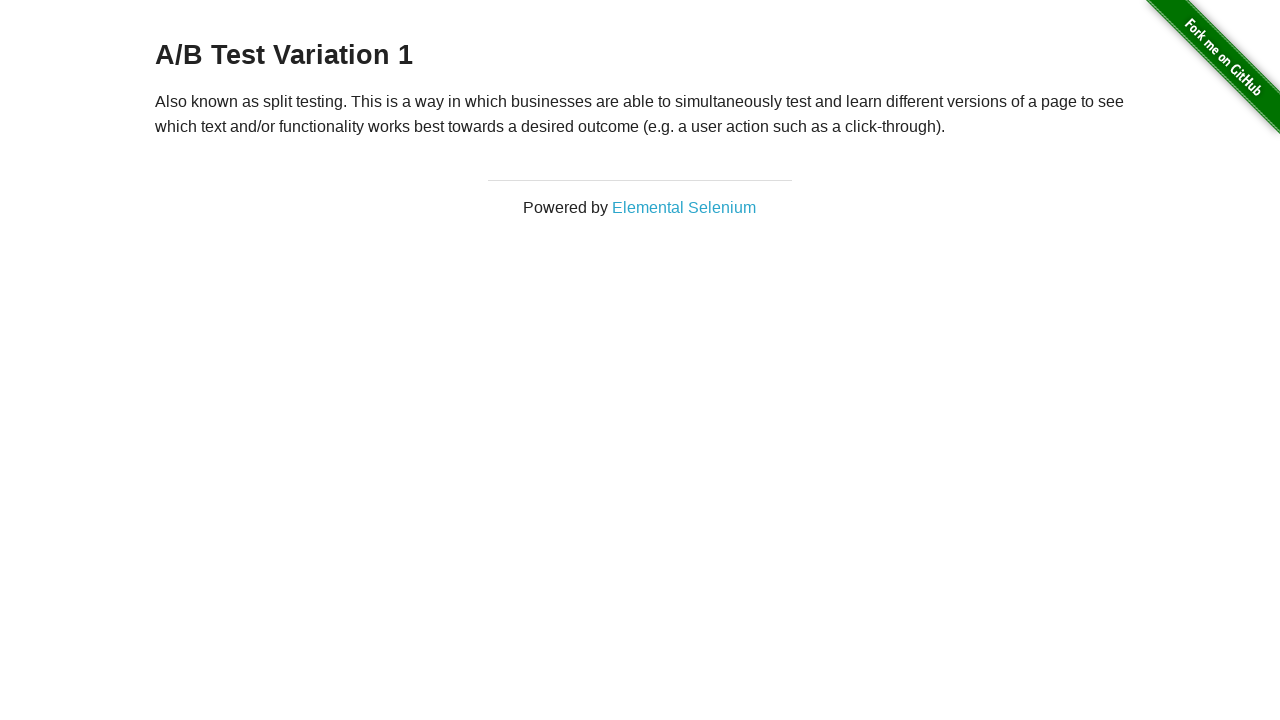

Reloaded page after adding opt-out cookie
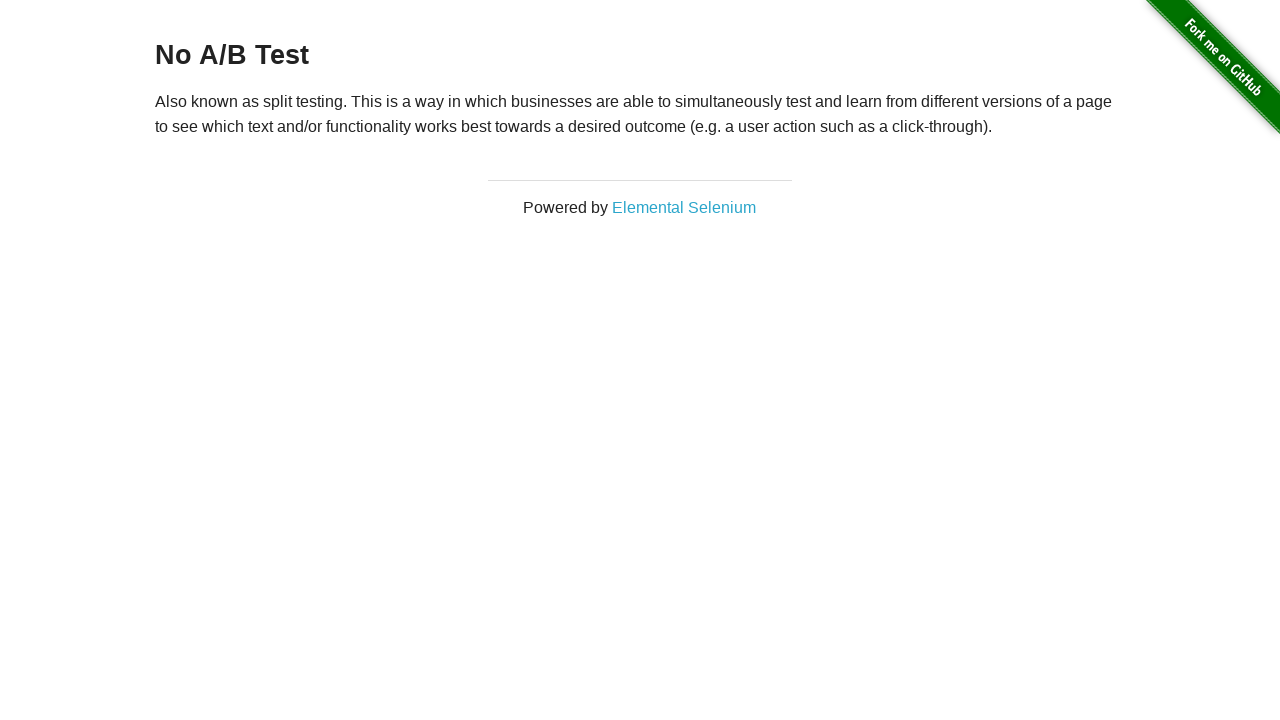

Retrieved heading text after reload: No A/B Test
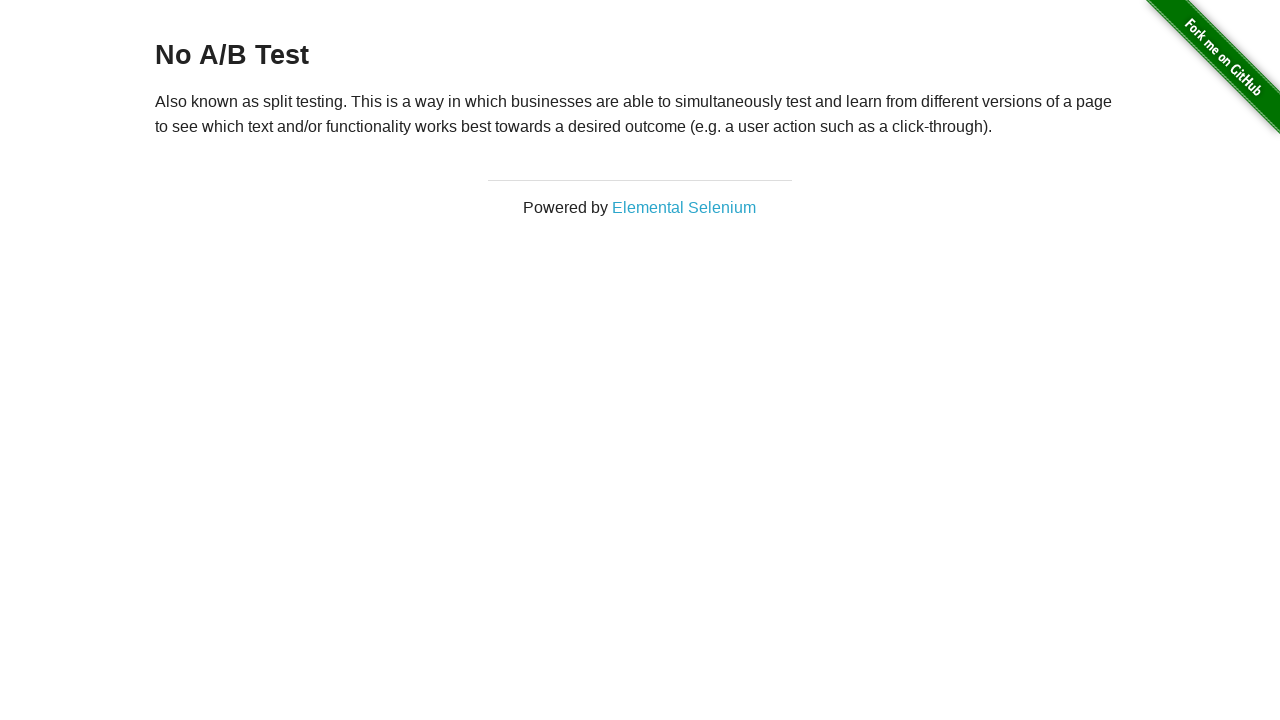

Verified A/B test is disabled and heading shows 'No A/B Test'
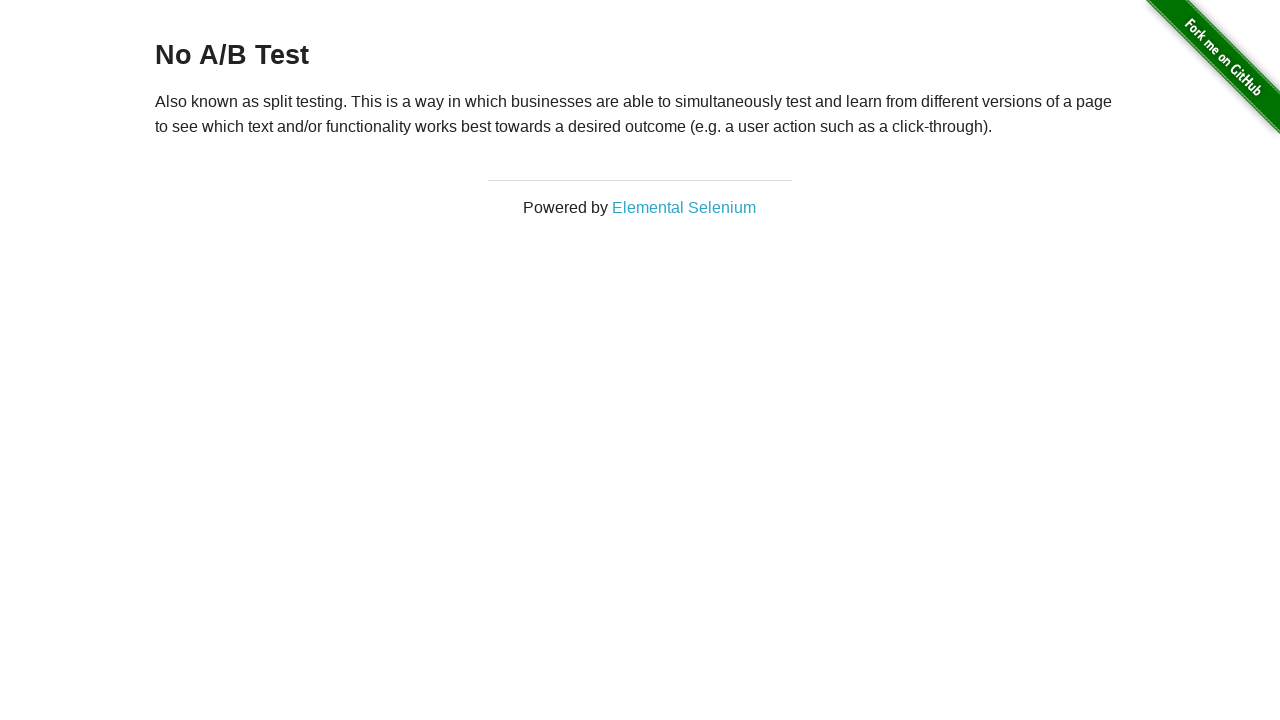

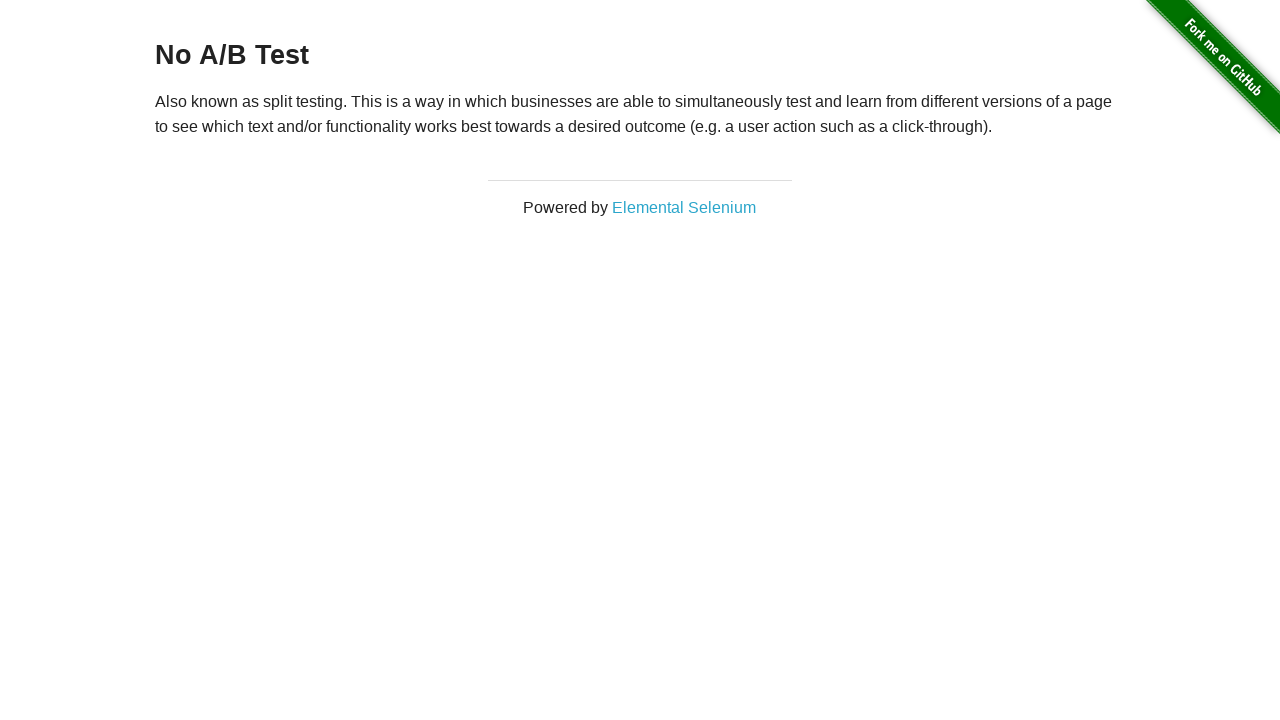